Clicks the login button using JavaScript with element reference for hidden element handling

Starting URL: https://portaldev.cms.gov/portal/

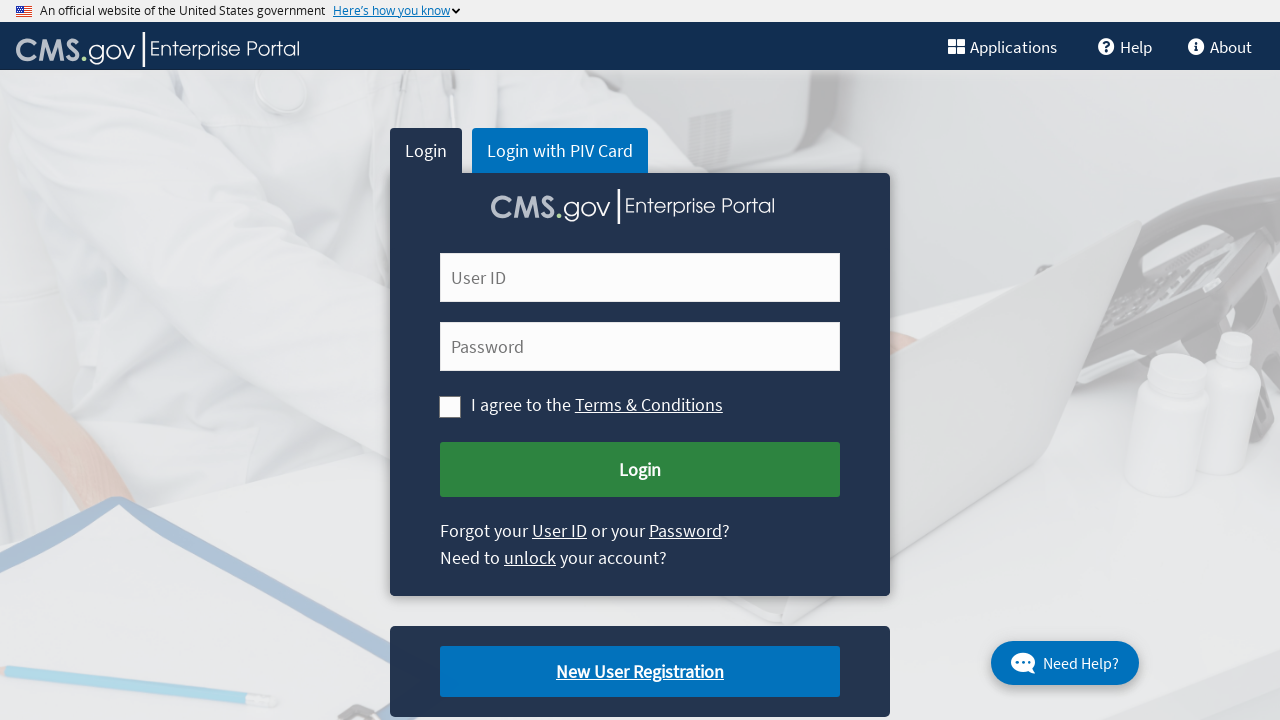

Located login button element with ID 'cms-login-submit'
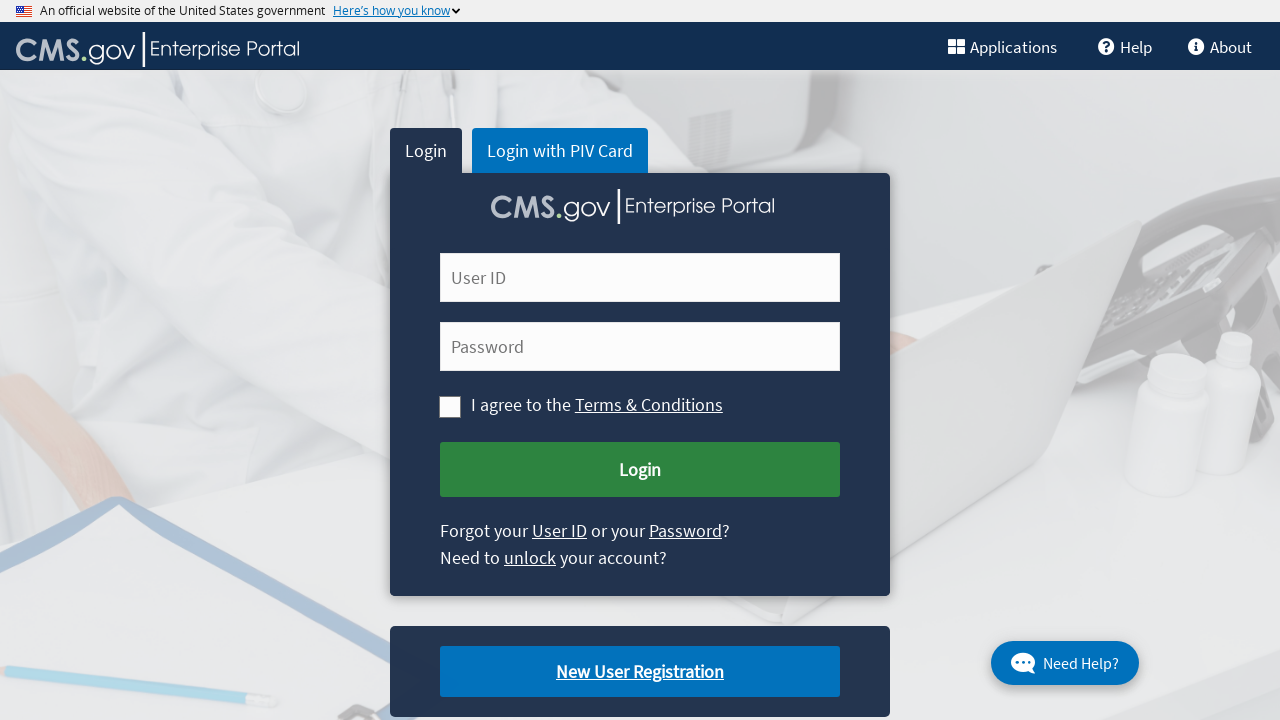

Clicked login button using JavaScript with element reference for hidden element handling
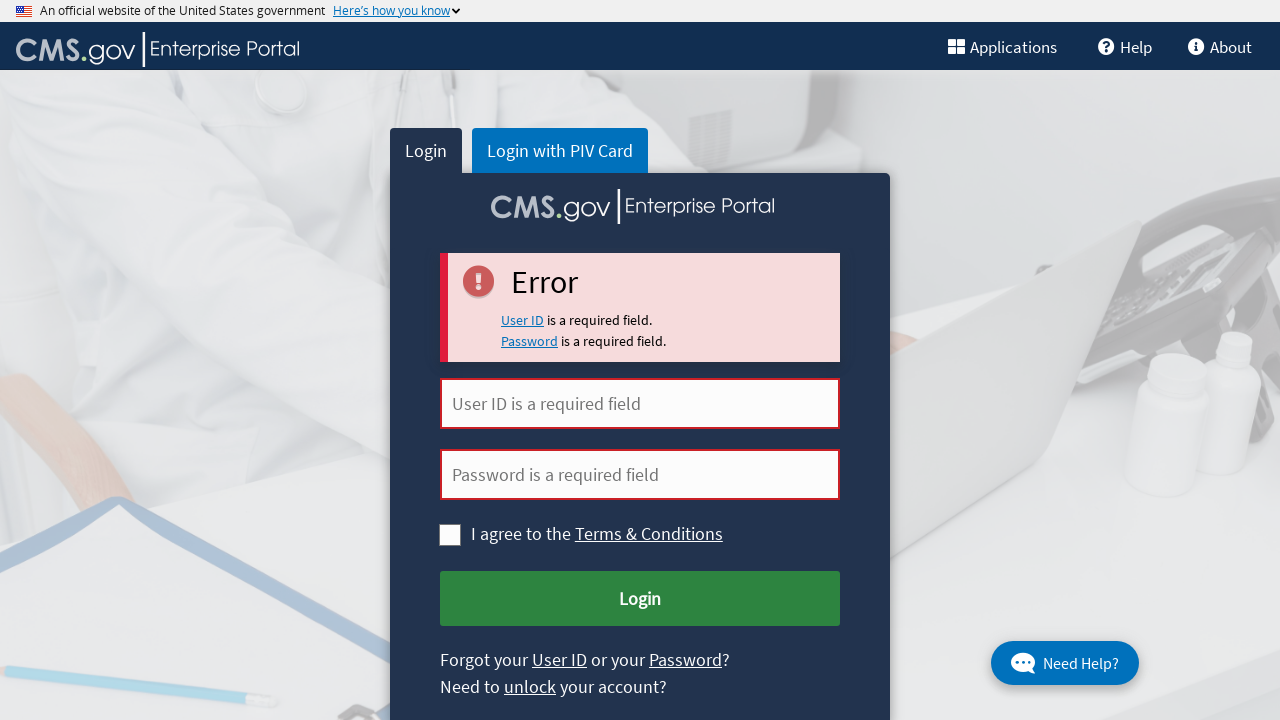

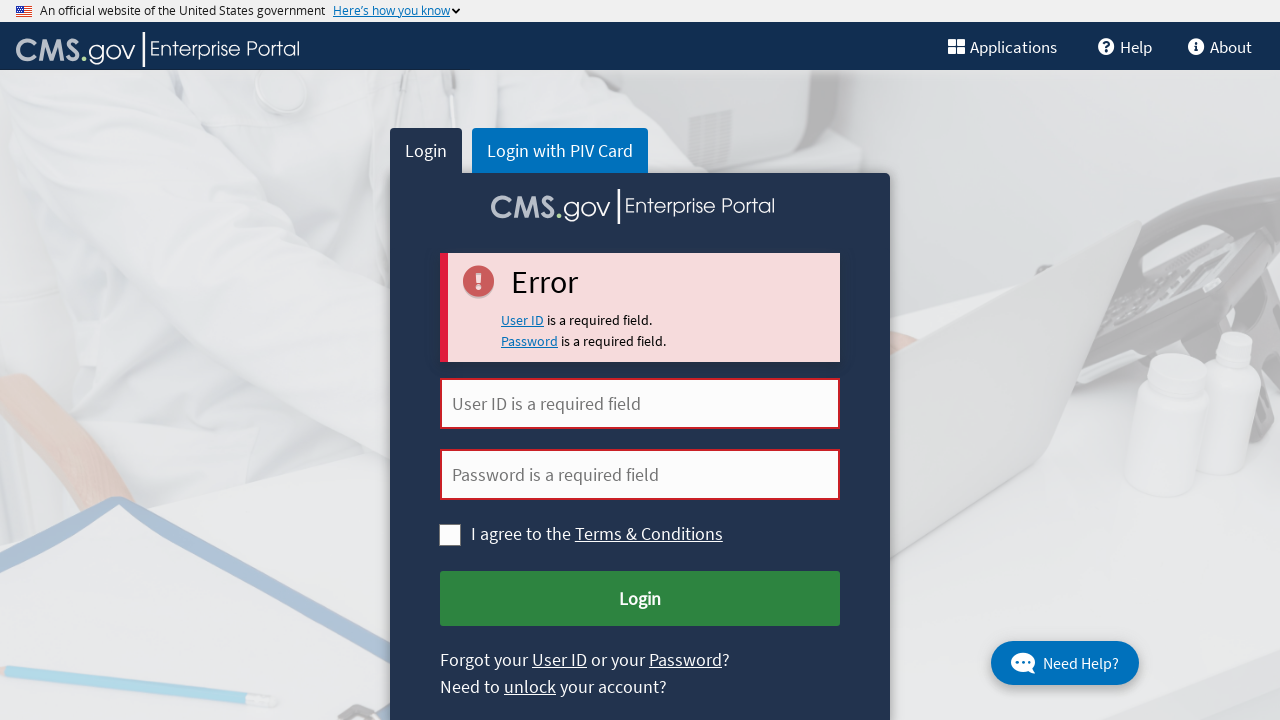